Tests DuckDuckGo search functionality by entering a search query for "BrowserStack SpeedLab" and verifying the search results page title

Starting URL: https://www.duckduckgo.com

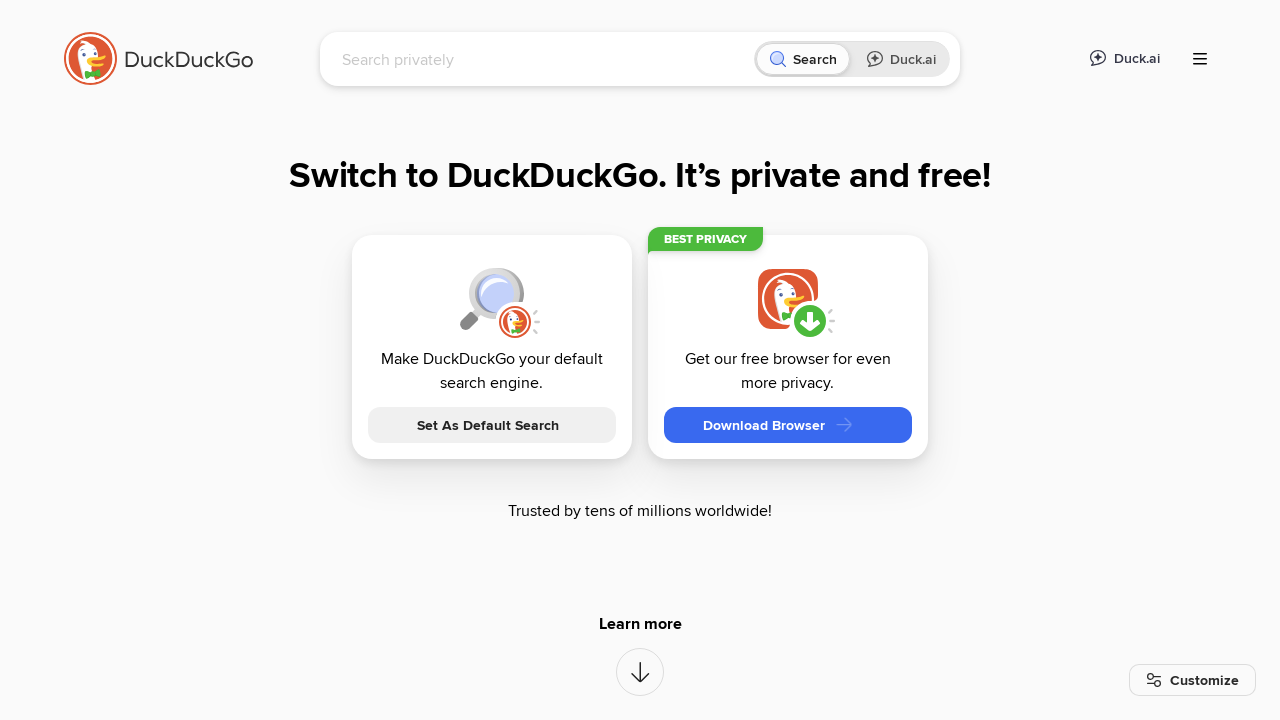

Clicked on the search input field at (544, 59) on [name="q"]
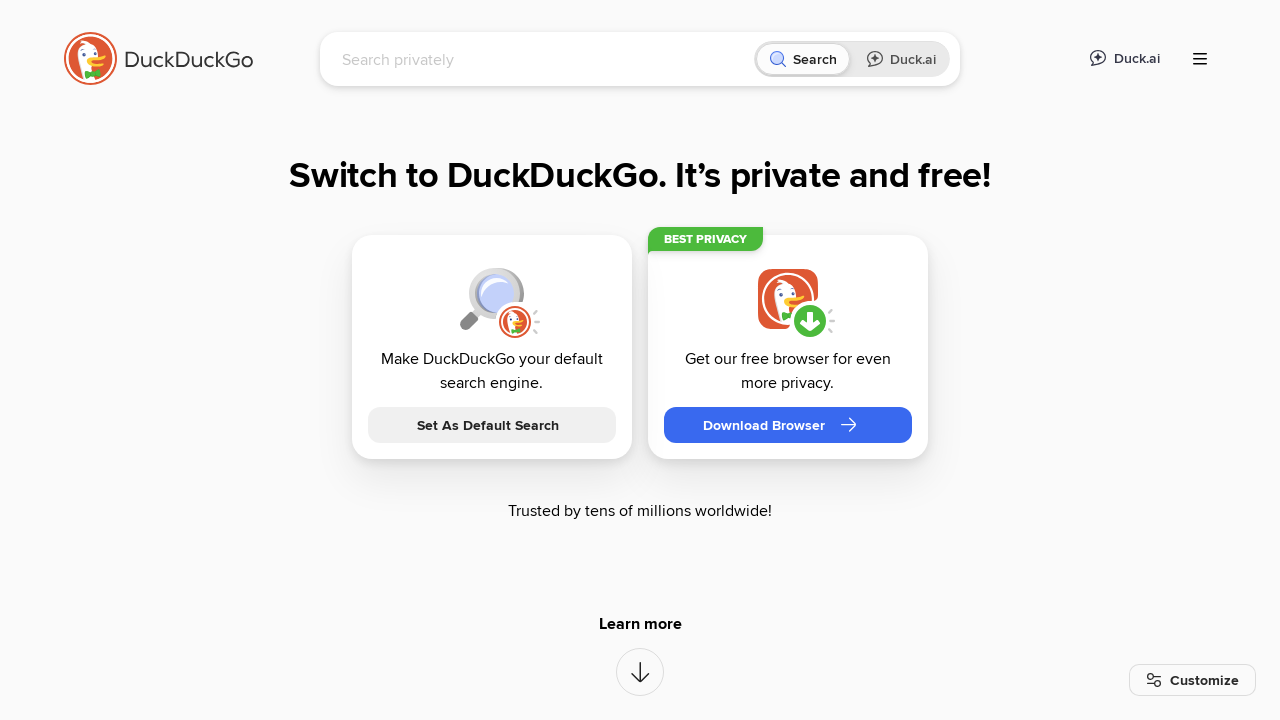

Typed search query 'BrowserStack SpeedLab' into search field on [name="q"]
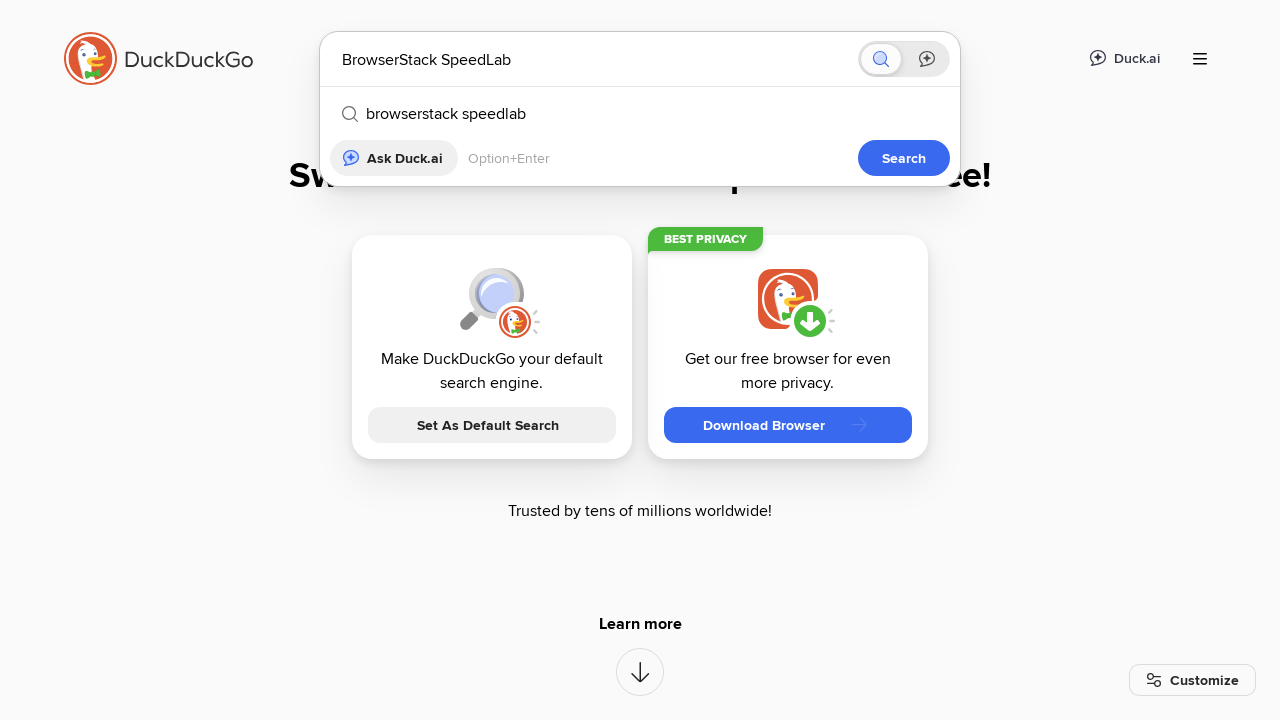

Pressed Enter to submit the search on [name="q"]
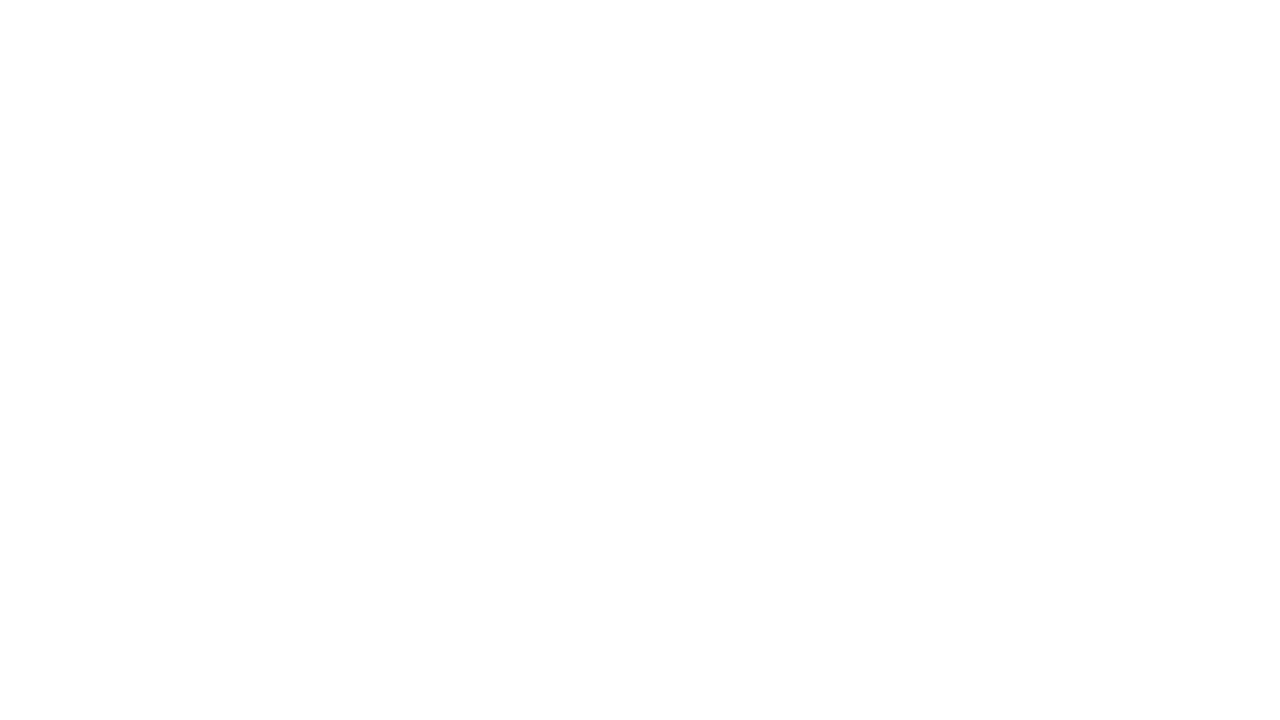

Waited for page to load completely
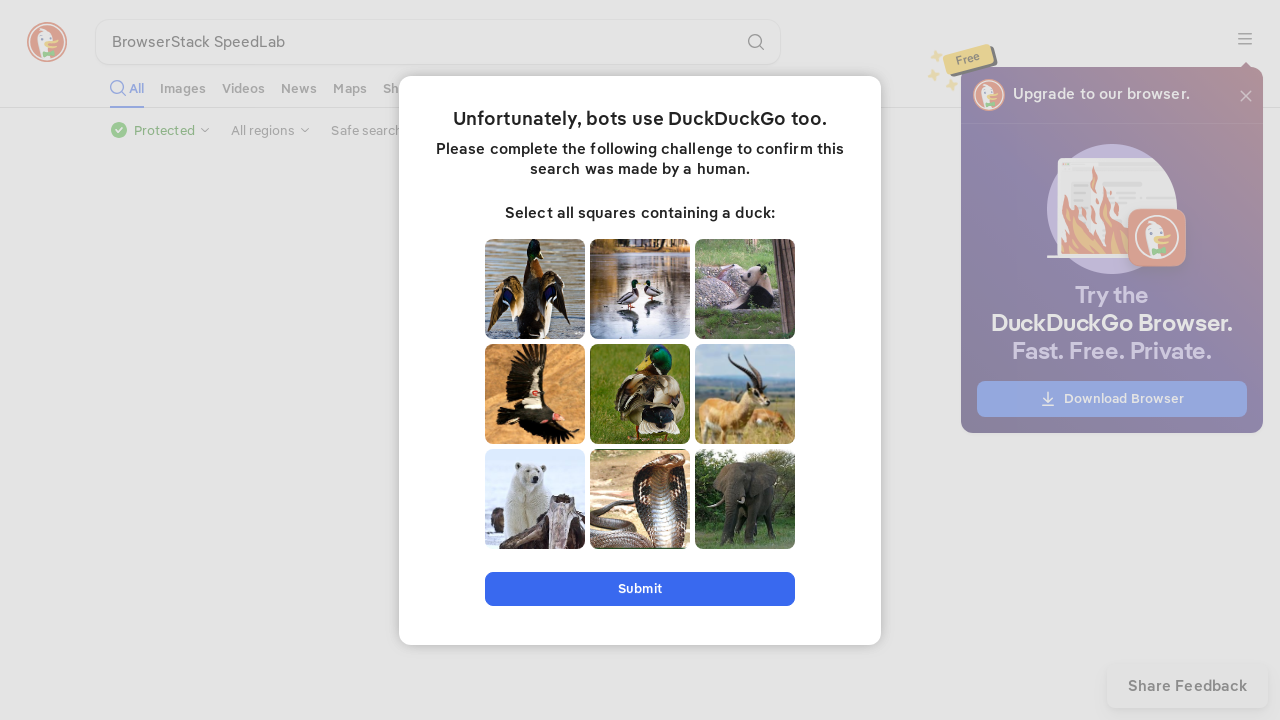

Retrieved page title: 'BrowserStack SpeedLab at DuckDuckGo'
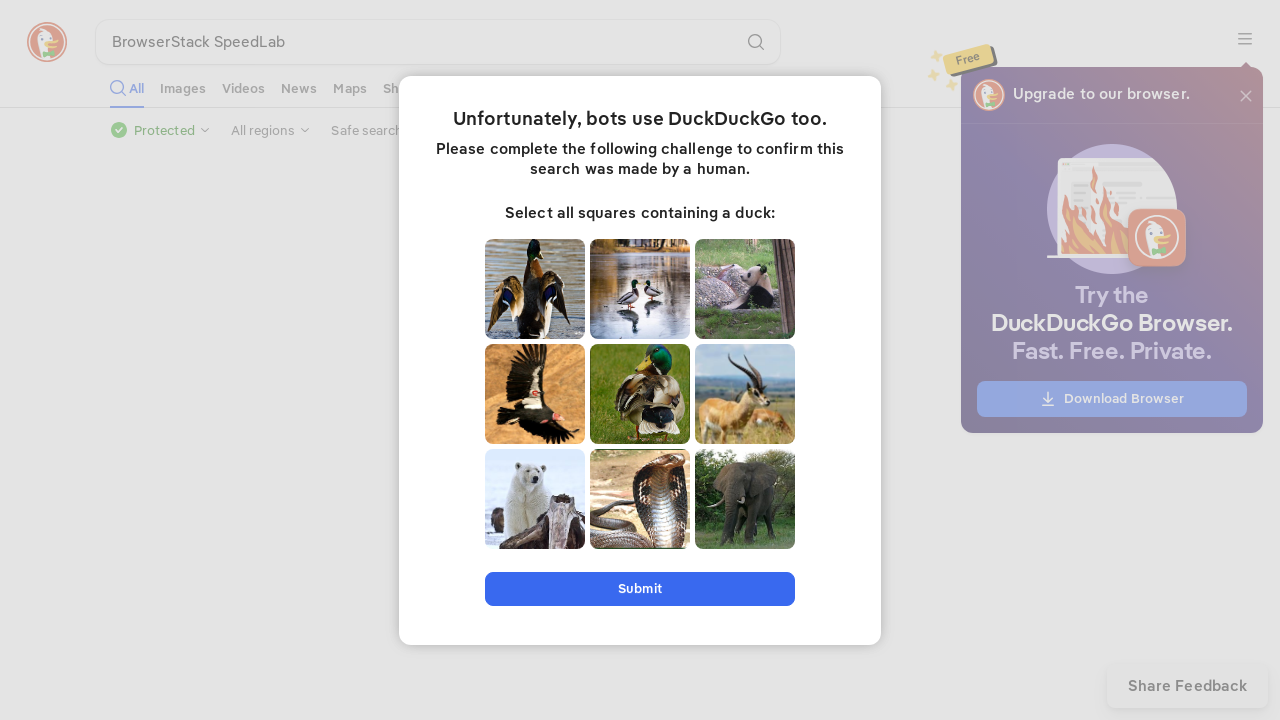

Verified page title matches expected value 'BrowserStack SpeedLab at DuckDuckGo'
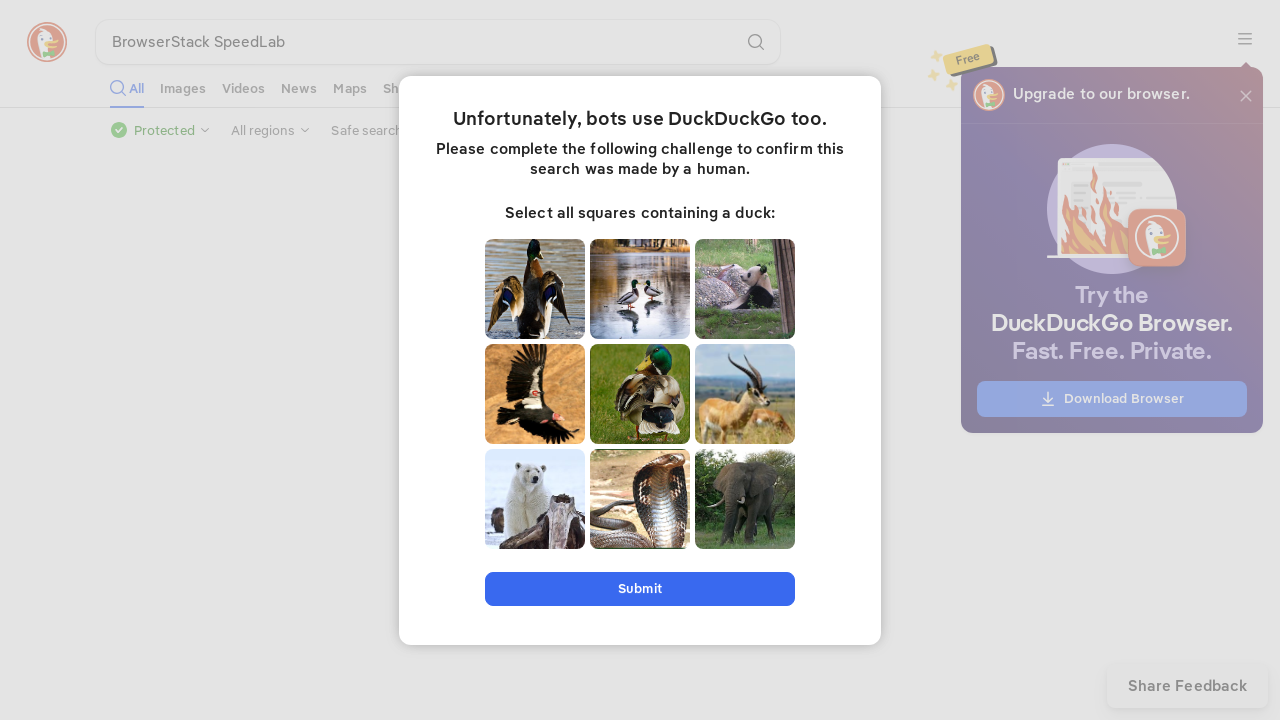

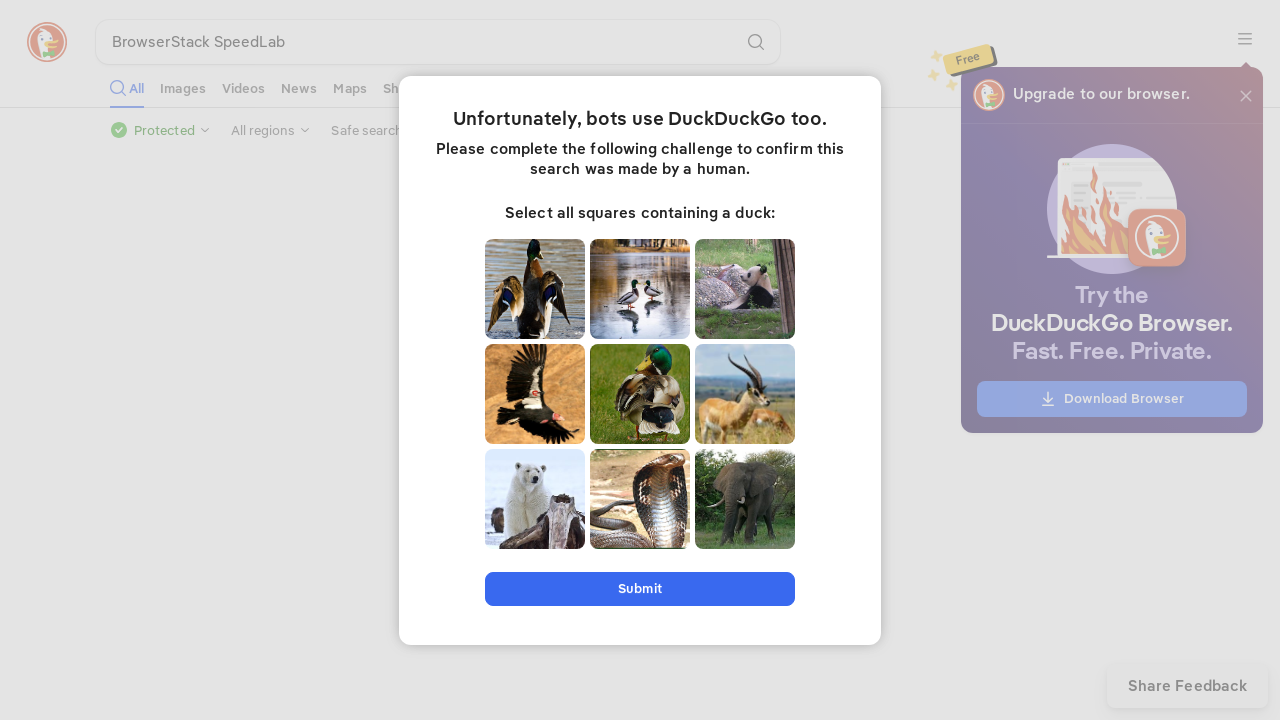